Fills out a practice form with name, email, and password fields on the Angular practice page

Starting URL: https://rahulshettyacademy.com/angularpractice

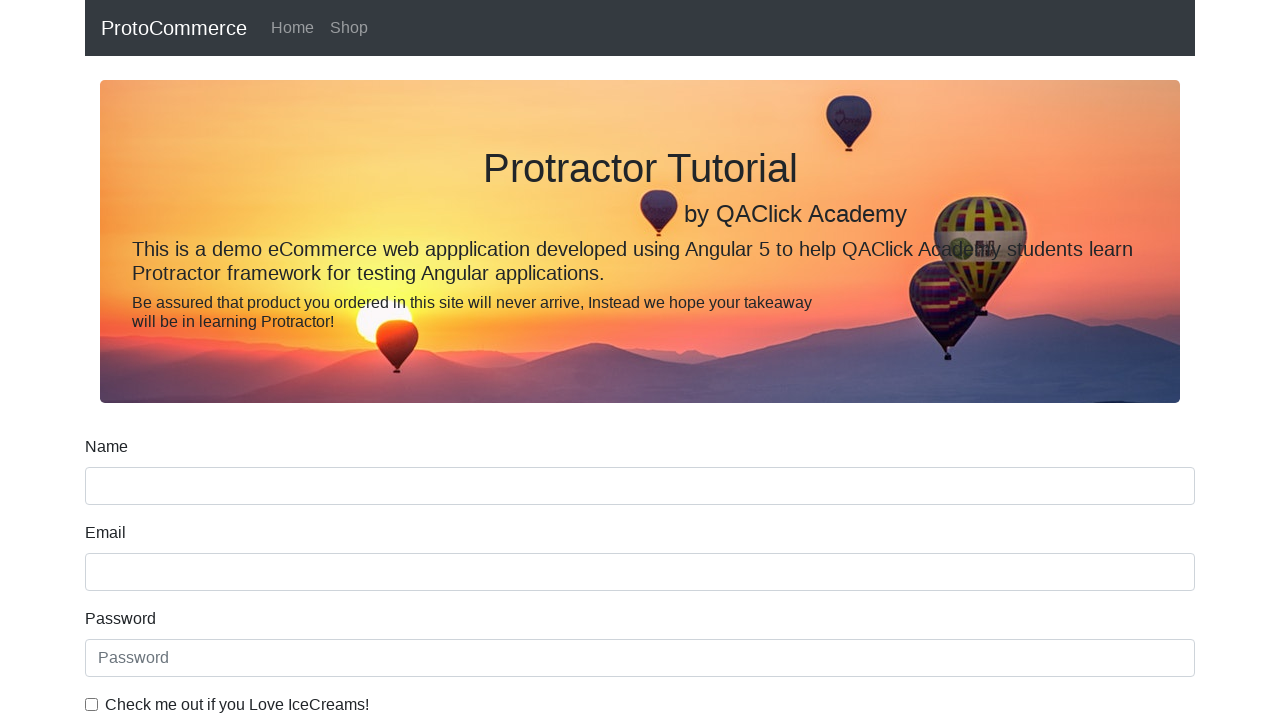

Filled name field with 'Amit' on input[name='name']
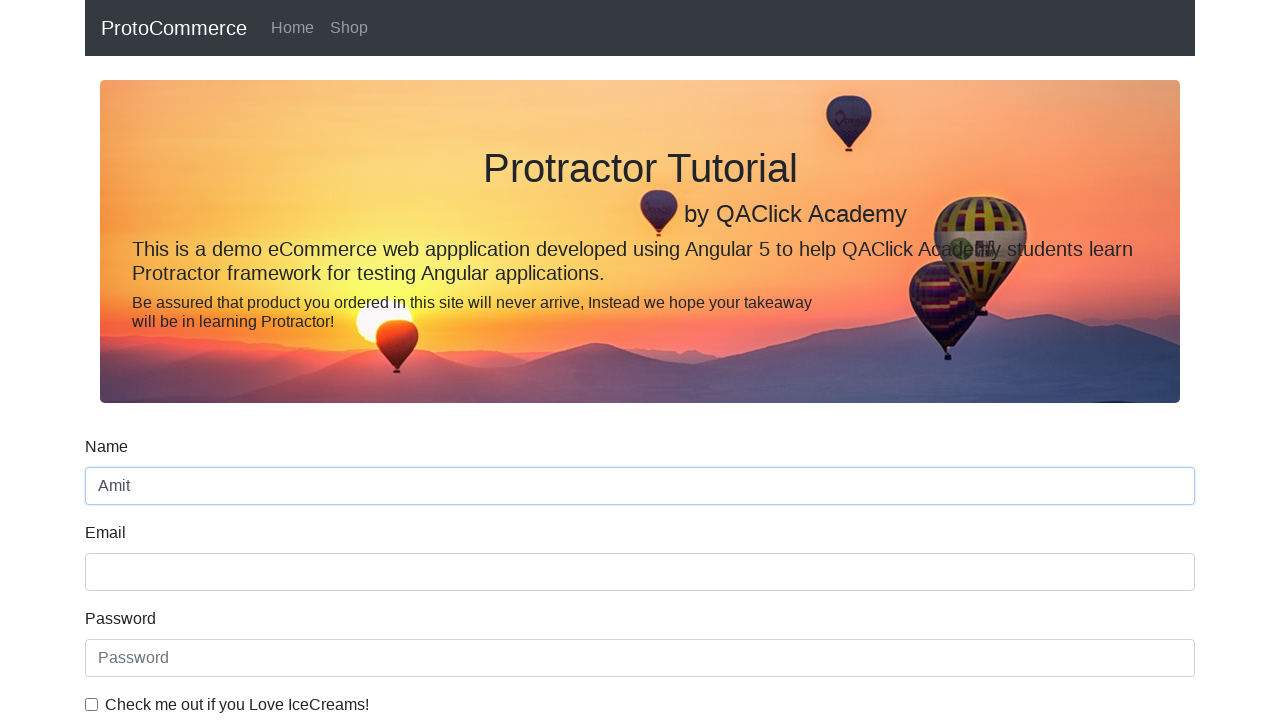

Filled email field with 'Animation@gmail.com' on input[name='email']
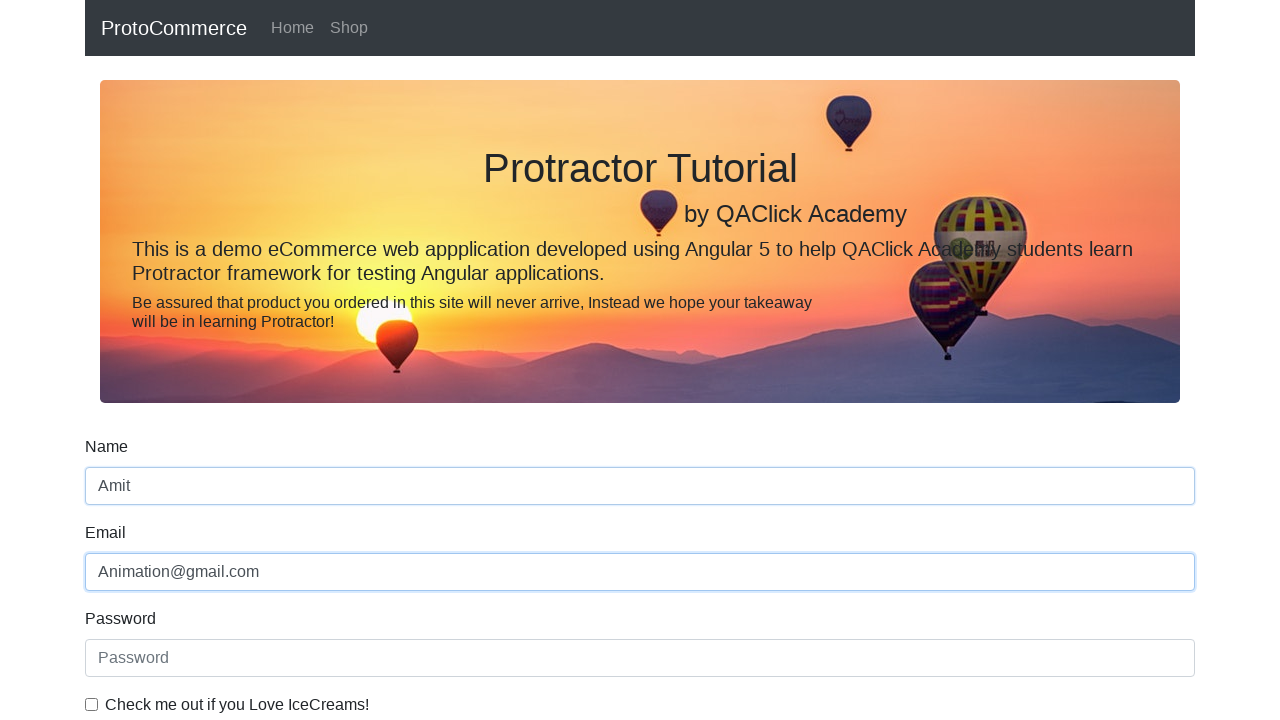

Filled password field with 'password' on #exampleInputPassword1
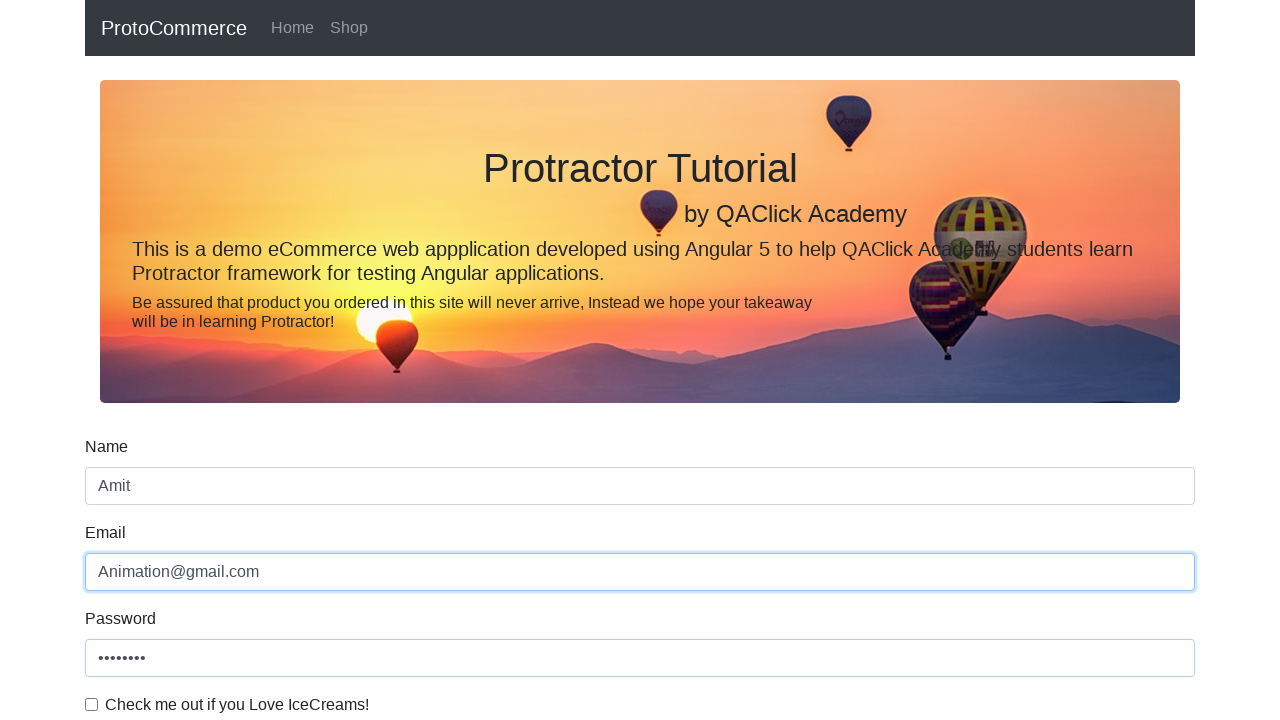

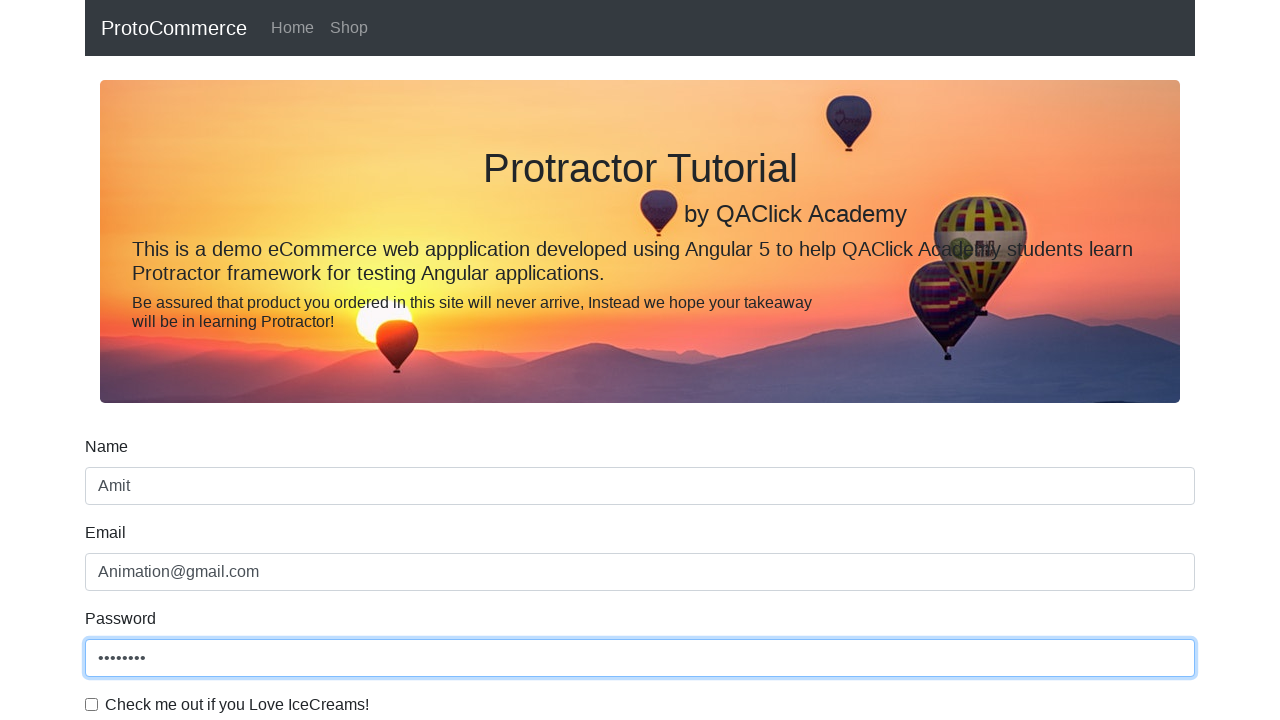